Tests page scrolling functionality by scrolling to the bottom of the page using JavaScript and then scrolling back to the top.

Starting URL: https://www.selenium.dev/selenium/web/scrolling_tests/frame_with_nested_scrolling_frame_out_of_view.html

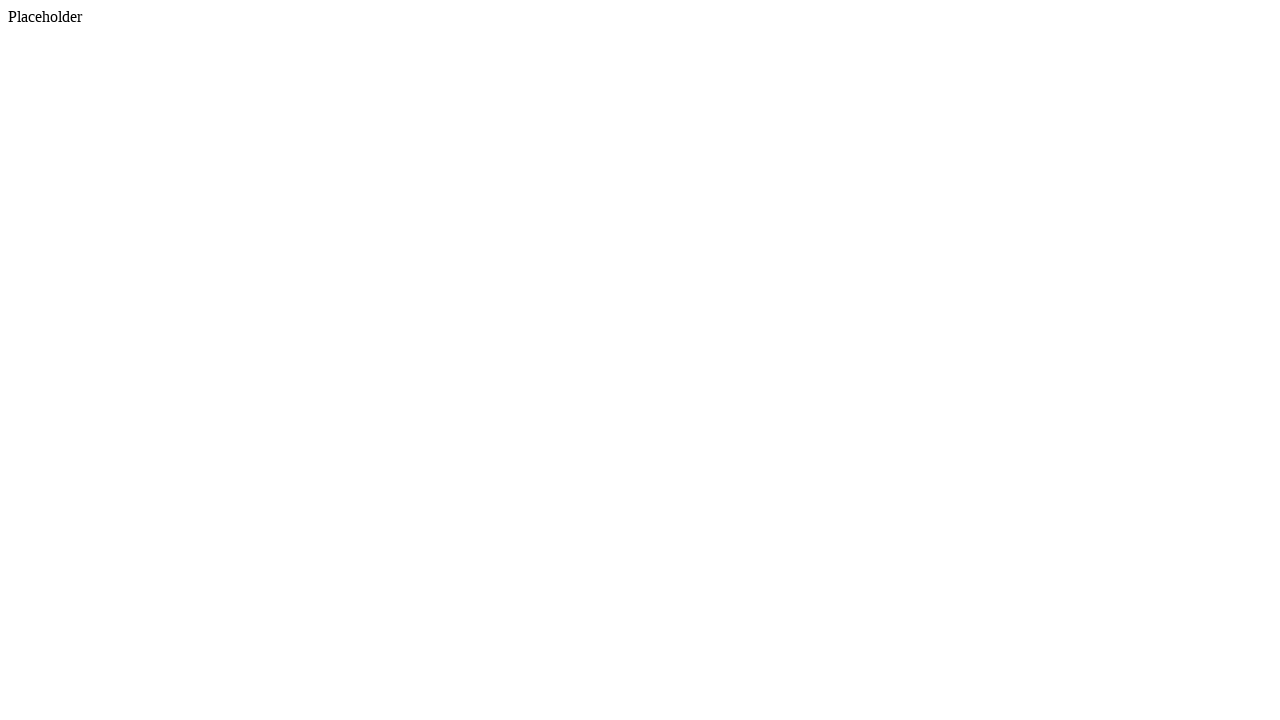

Scrolled to the bottom of the page using JavaScript
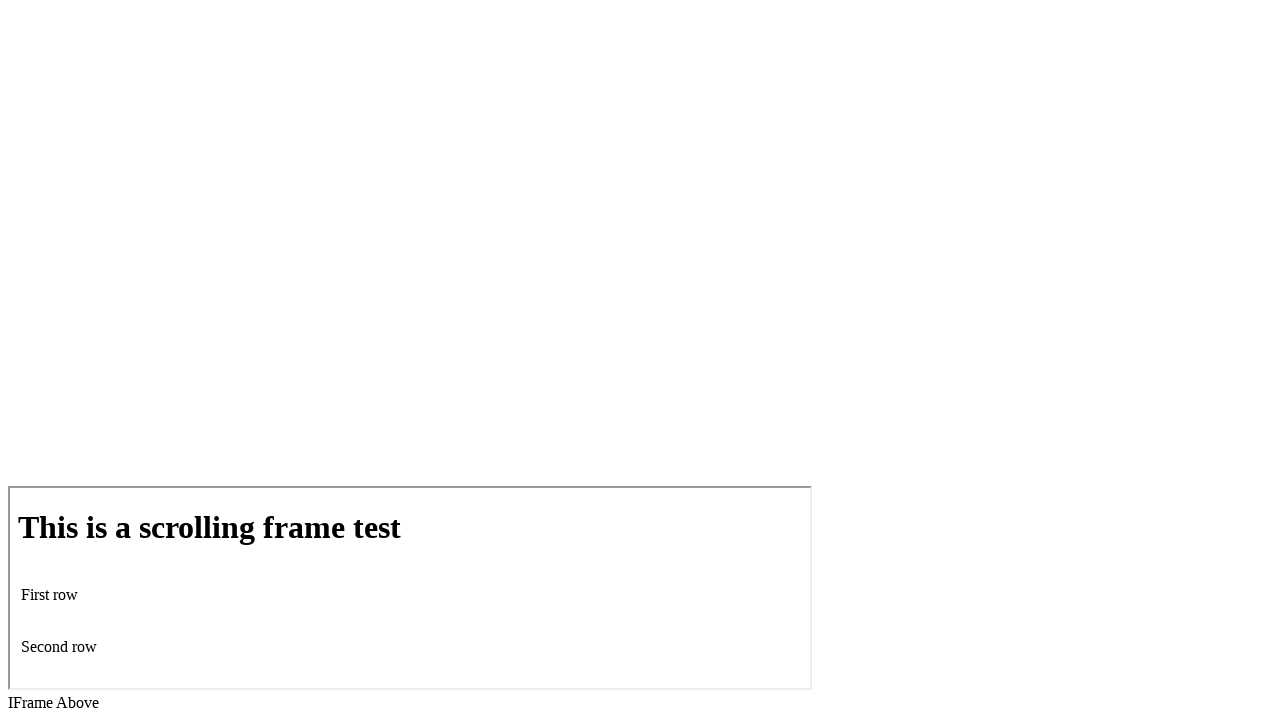

Waited 1 second to observe the scroll to bottom
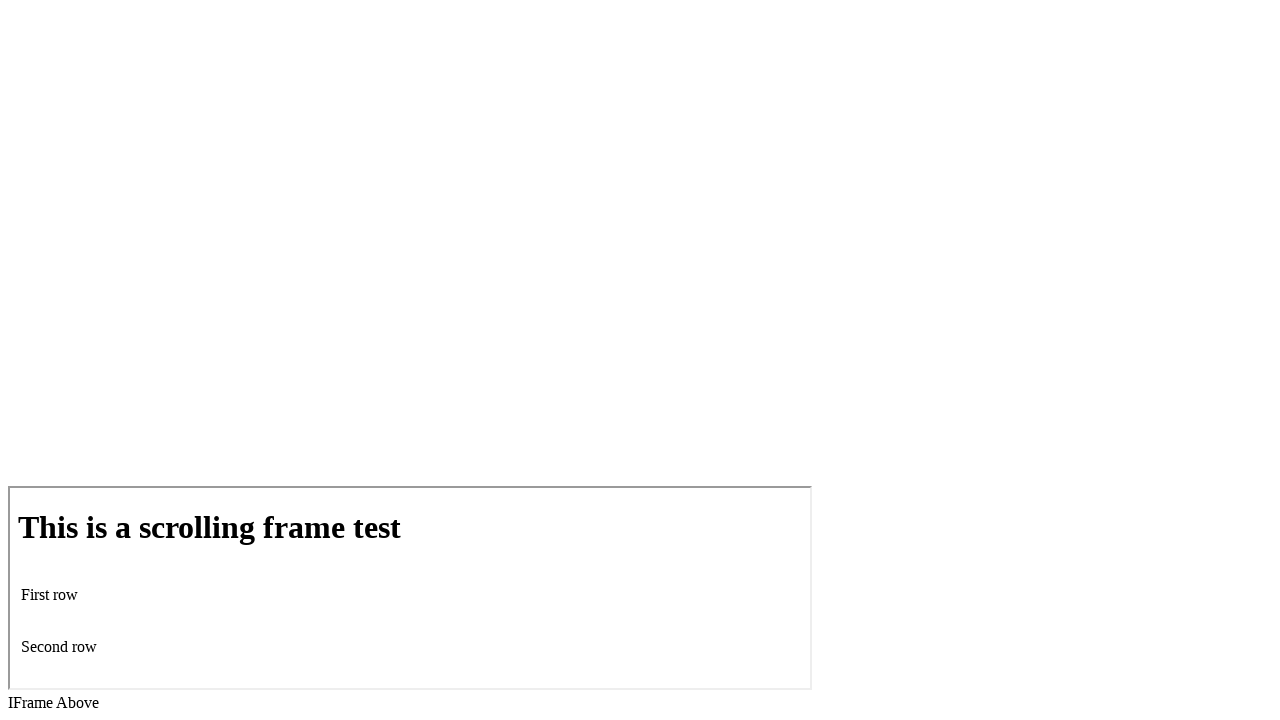

Scrolled back to the top of the page using JavaScript
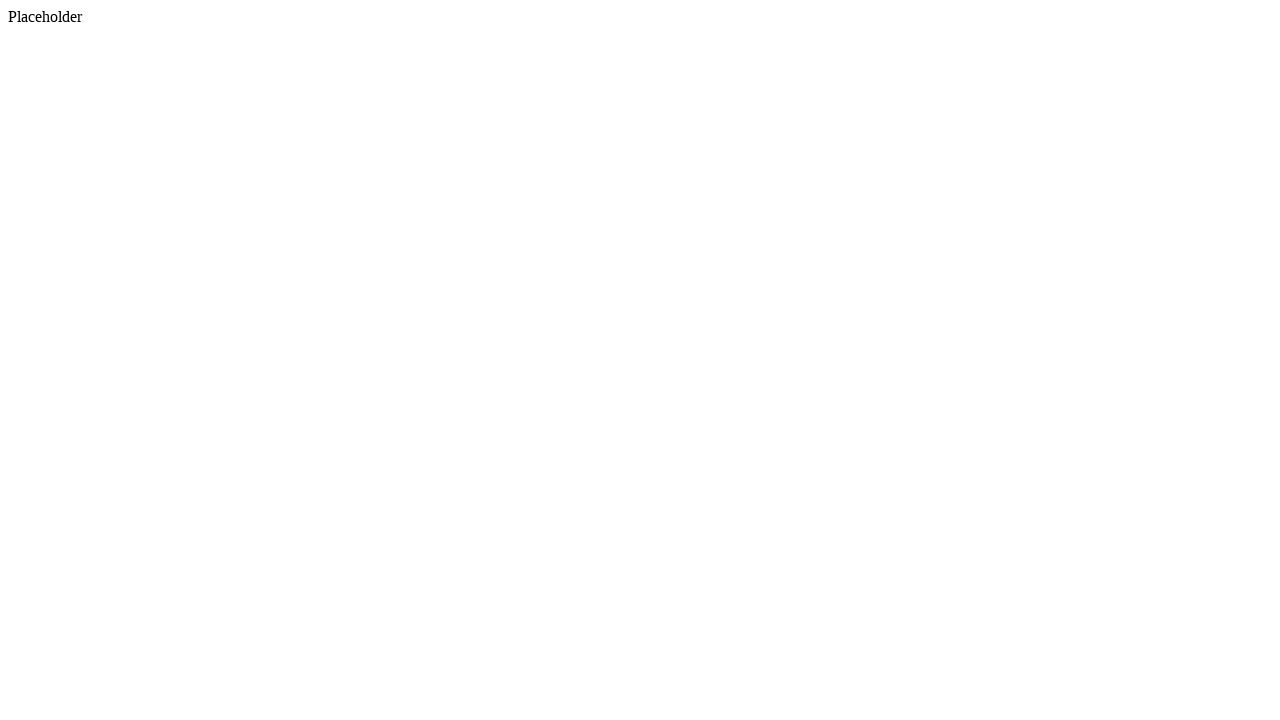

Waited 1 second to observe the scroll to top
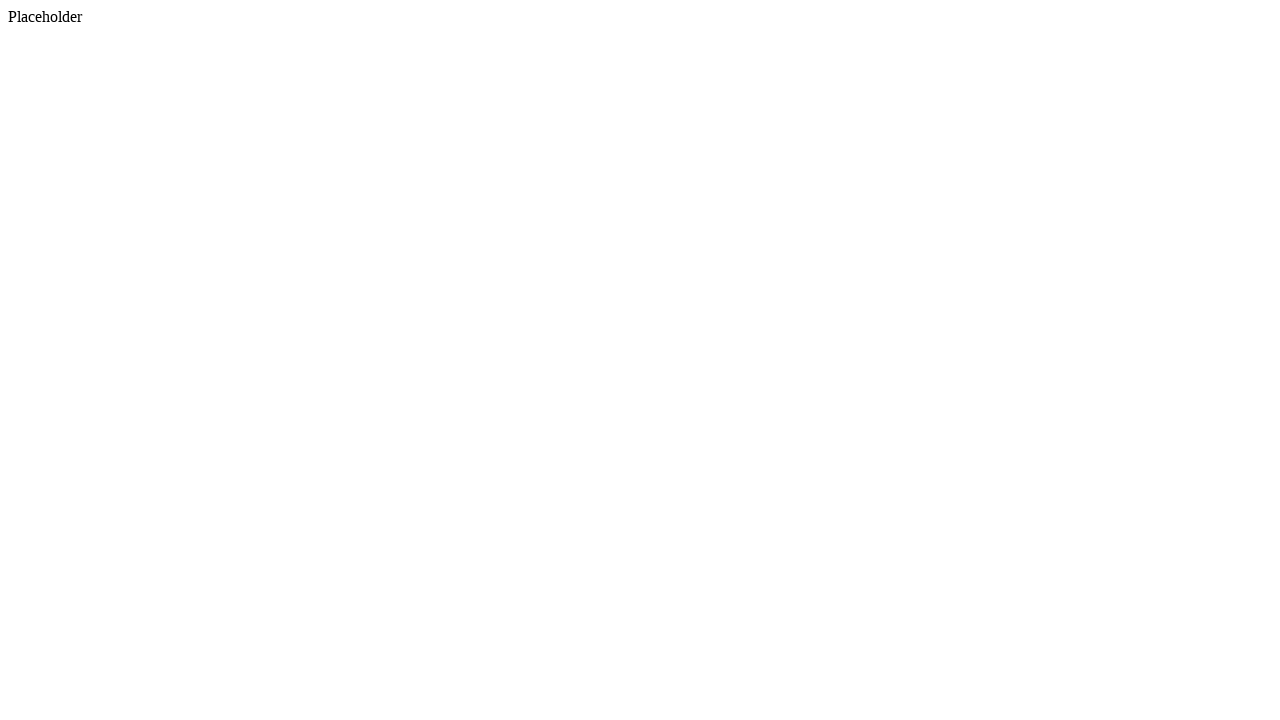

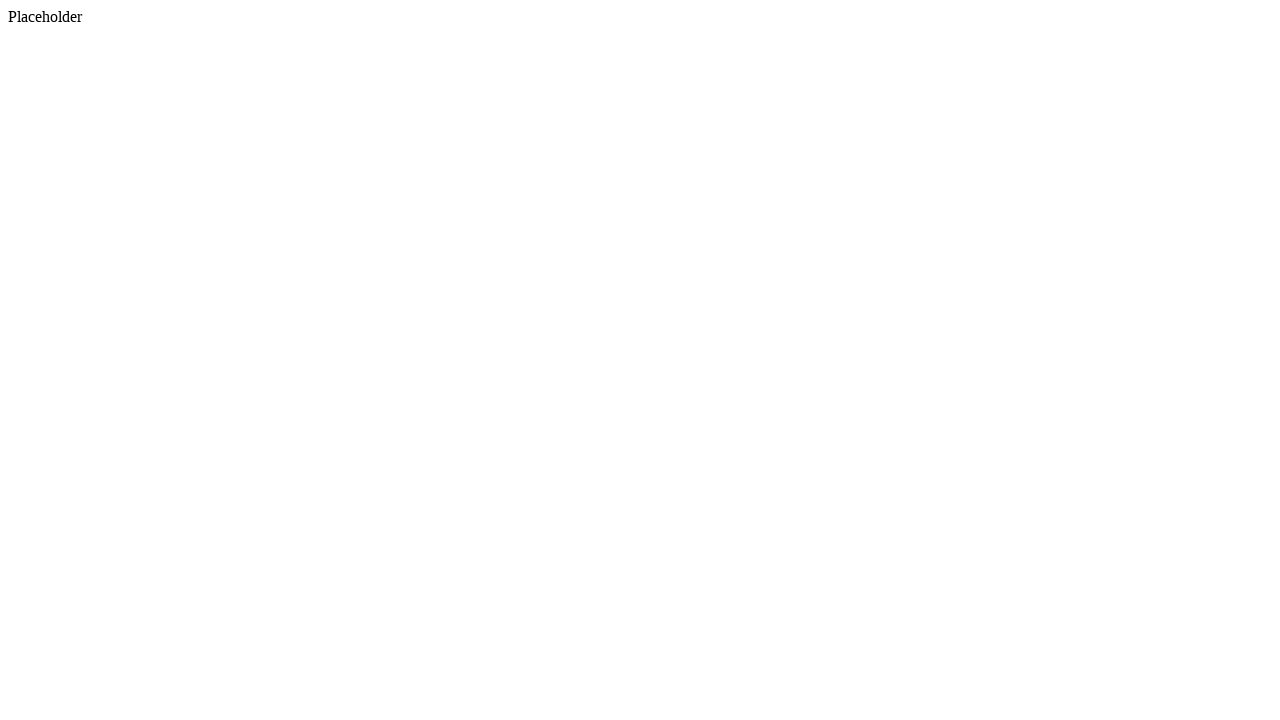